Tests selecting the "Impressive" radio button on the DemoQA radio button practice page

Starting URL: https://demoqa.com/radio-button

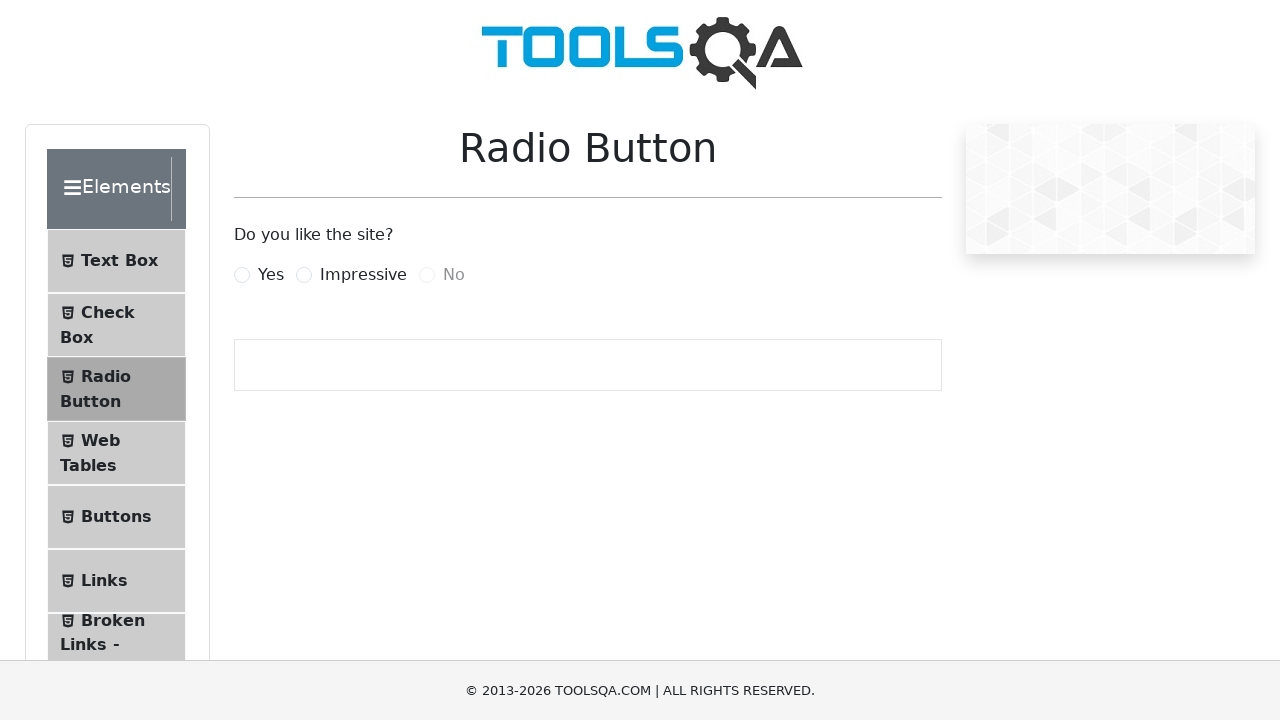

Clicked the 'Impressive' radio button label at (363, 275) on label[for='impressiveRadio']
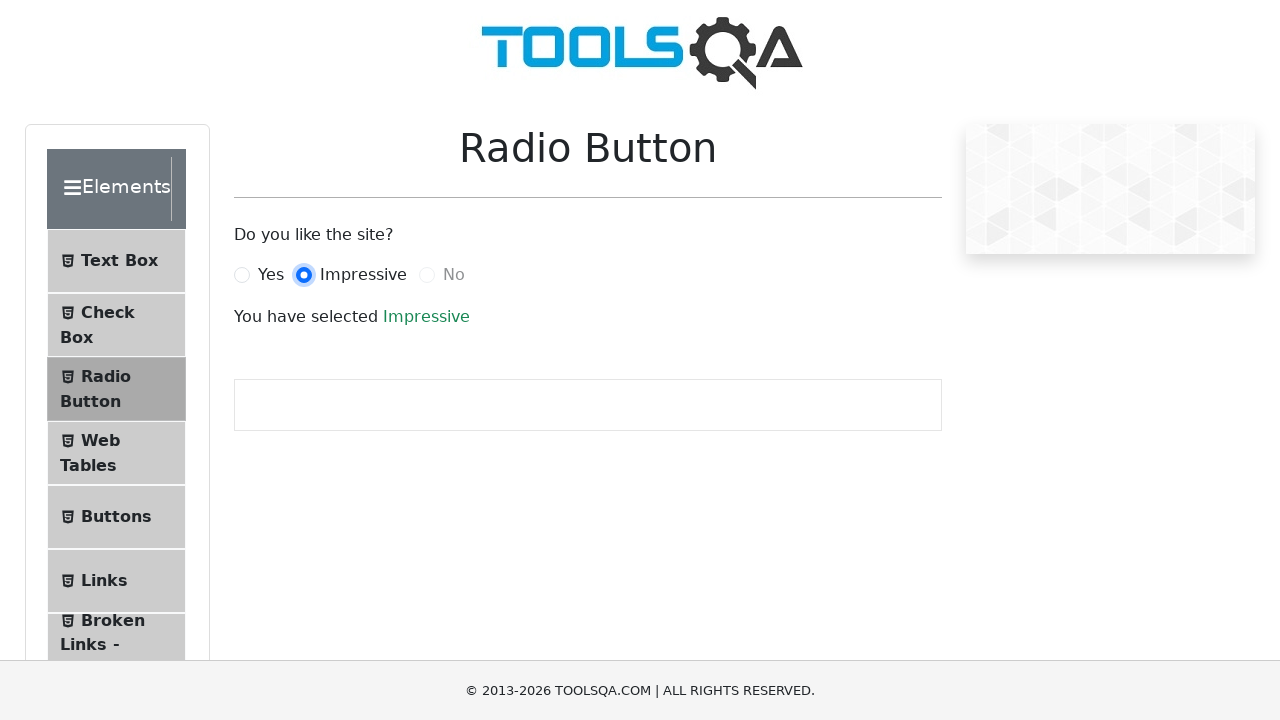

Verified 'Impressive' radio button selection confirmation message appeared
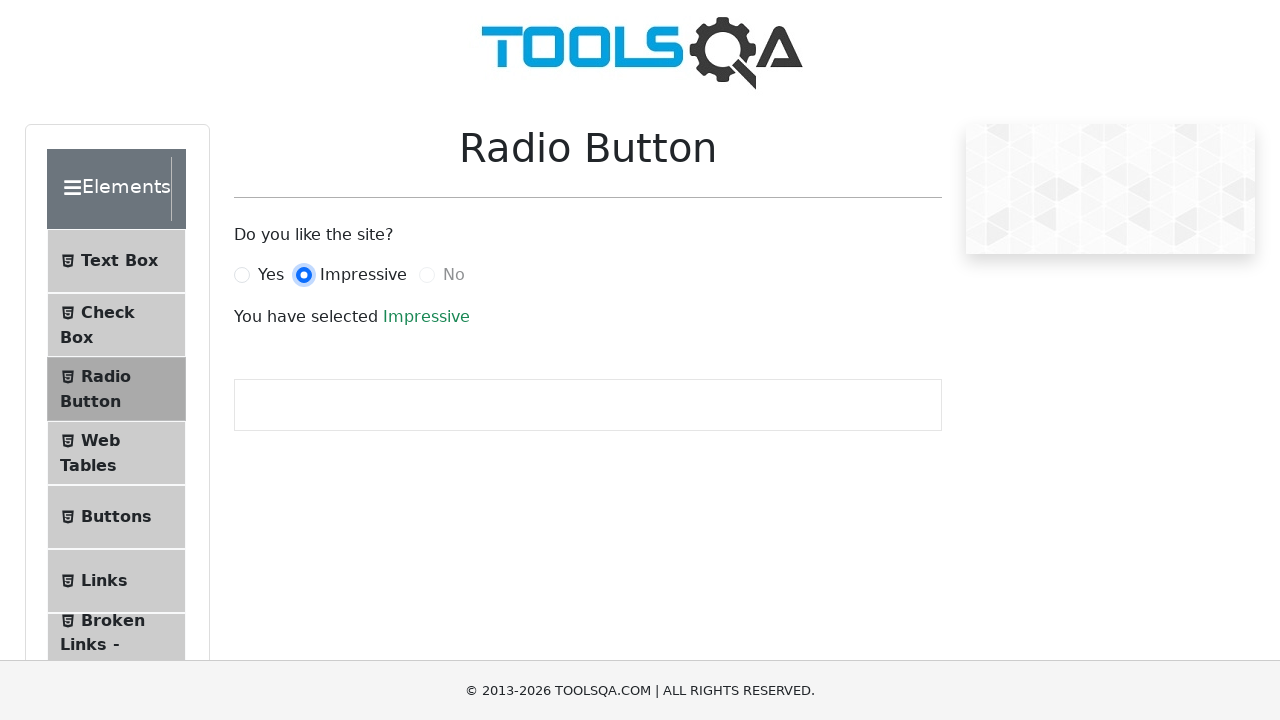

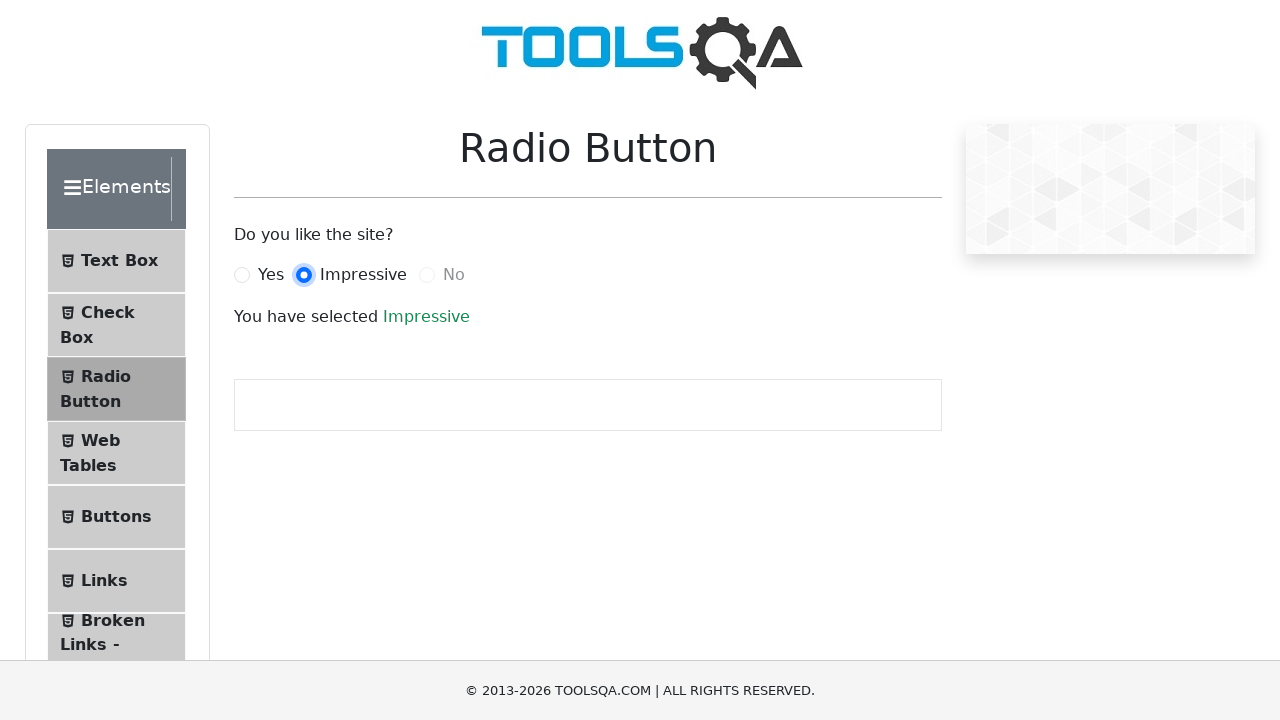